Tests the Text Box form on DemoQA by navigating to the Elements section, filling out the form fields (full name, email, current address, permanent address) with generated data, and submitting the form.

Starting URL: https://demoqa.com/

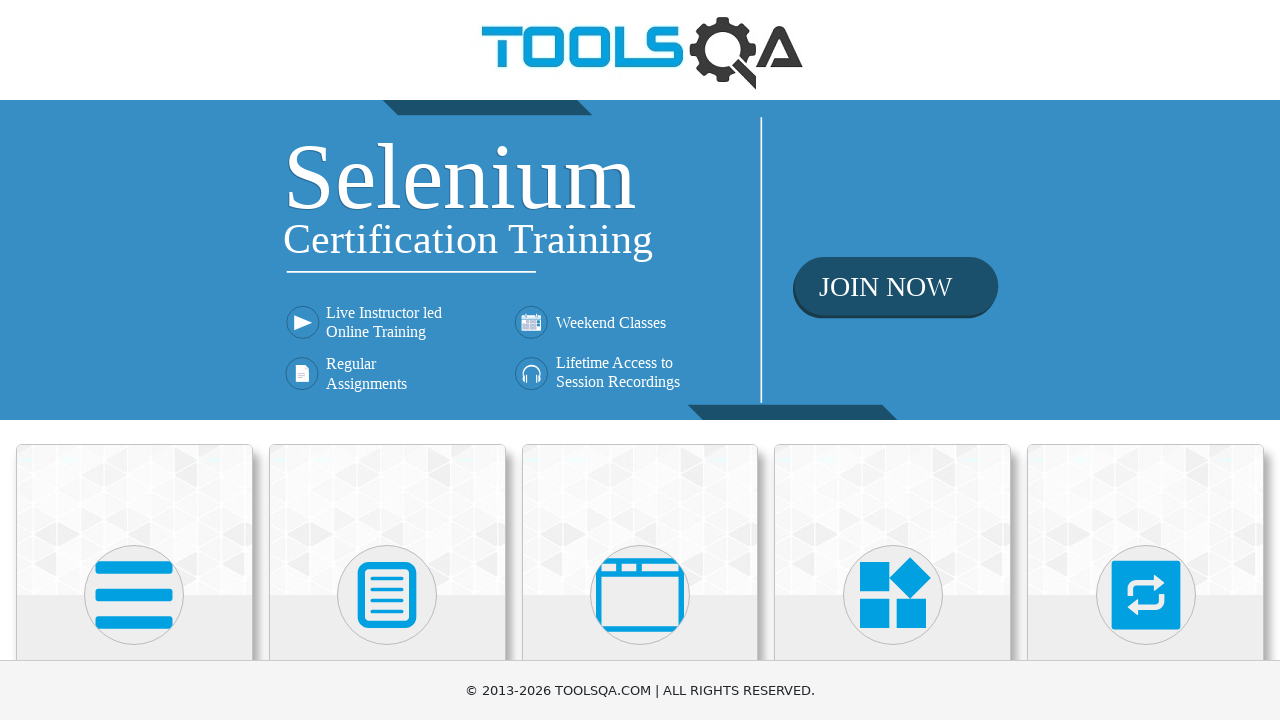

Scrolled Elements card into view
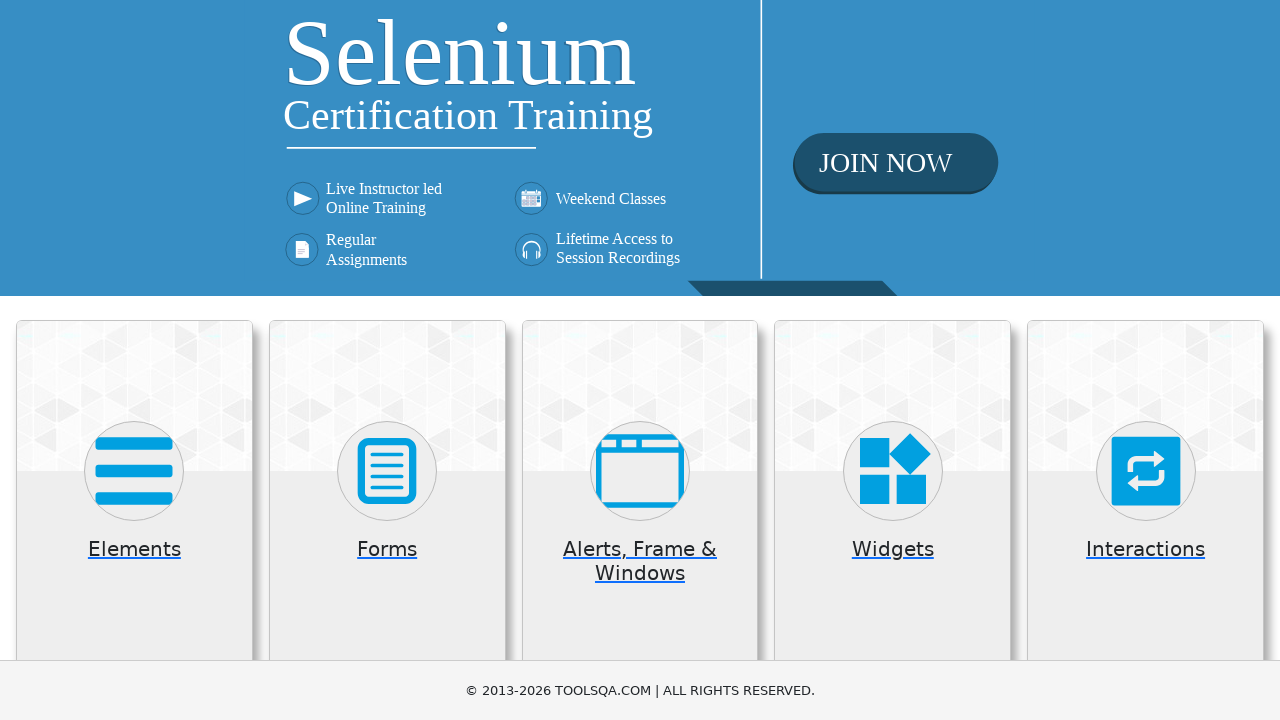

Clicked on Elements card at (134, 520) on xpath=//div[@class='card mt-4 top-card'] >> nth=0
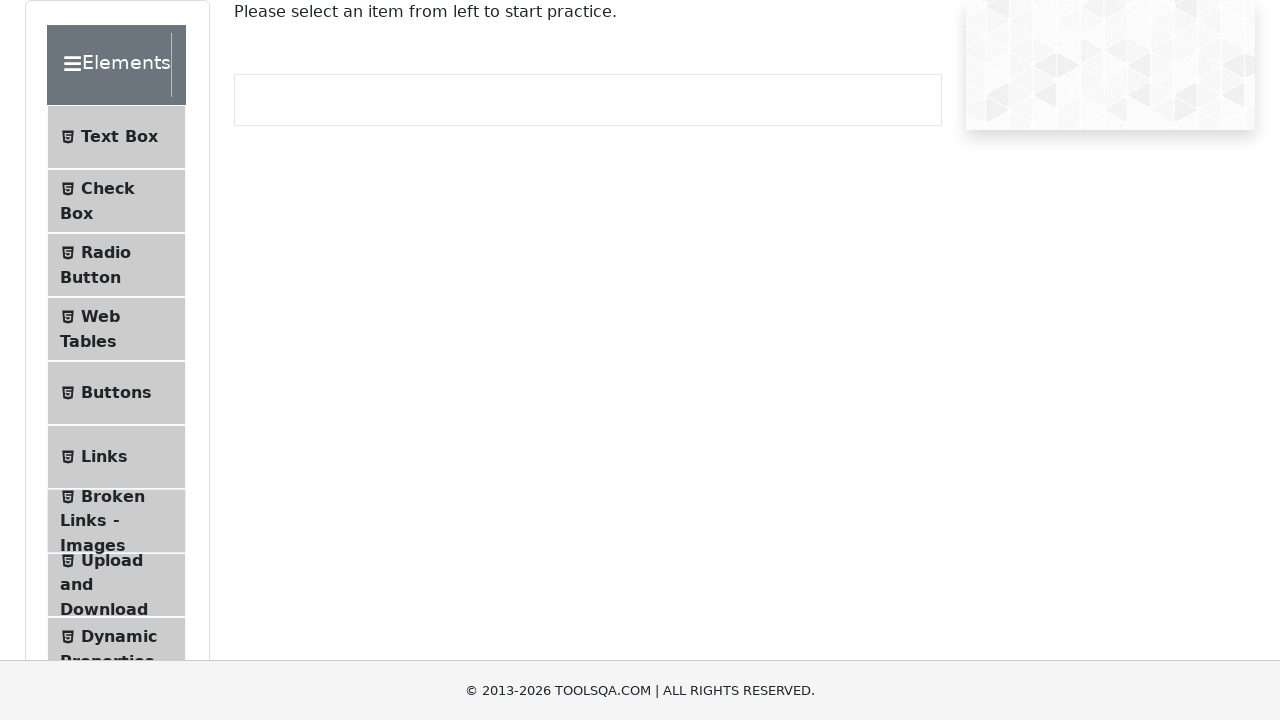

Text Box menu item loaded
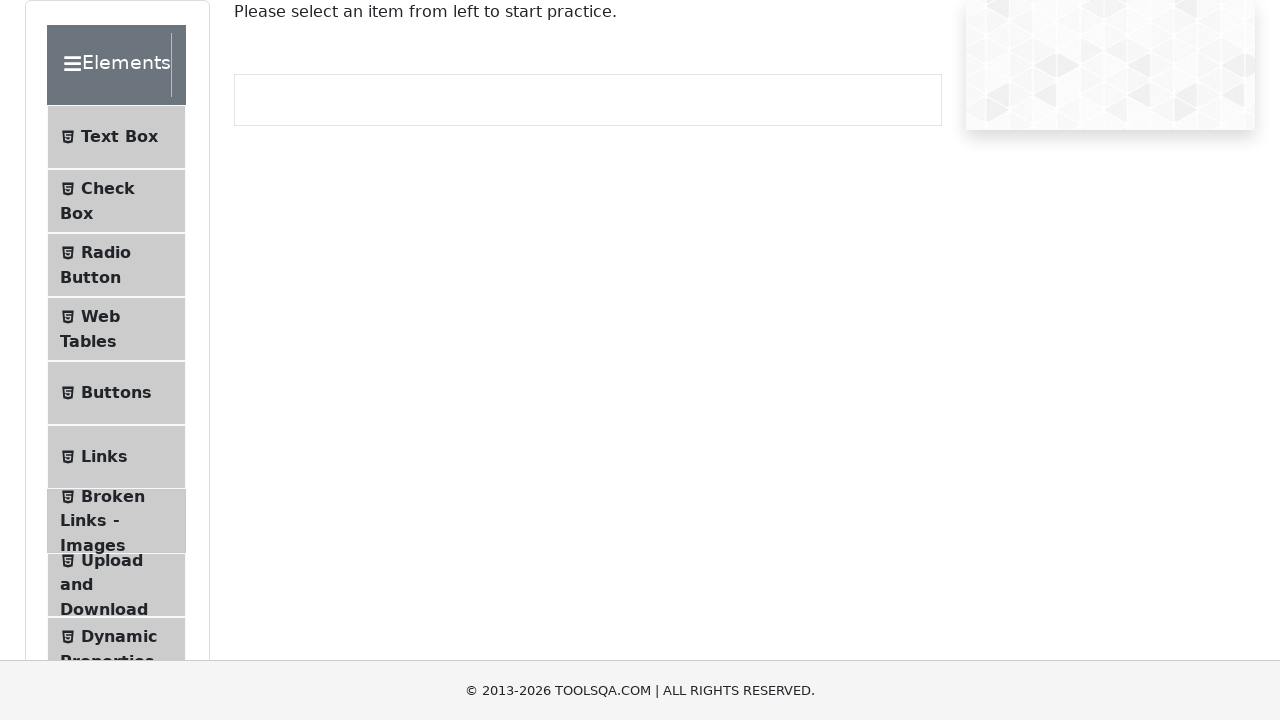

Clicked on Text Box menu item at (119, 137) on xpath=//span[text()='Text Box']
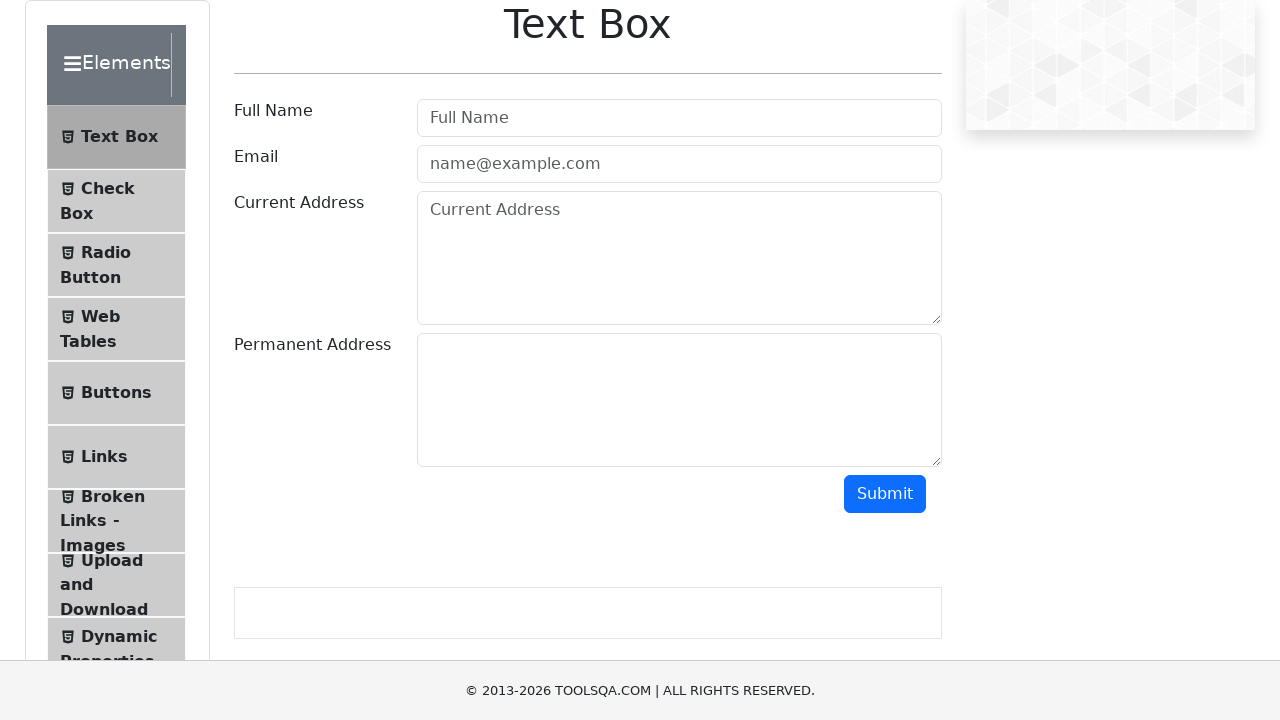

Filled full name field with 'santosh chavan' on #userName
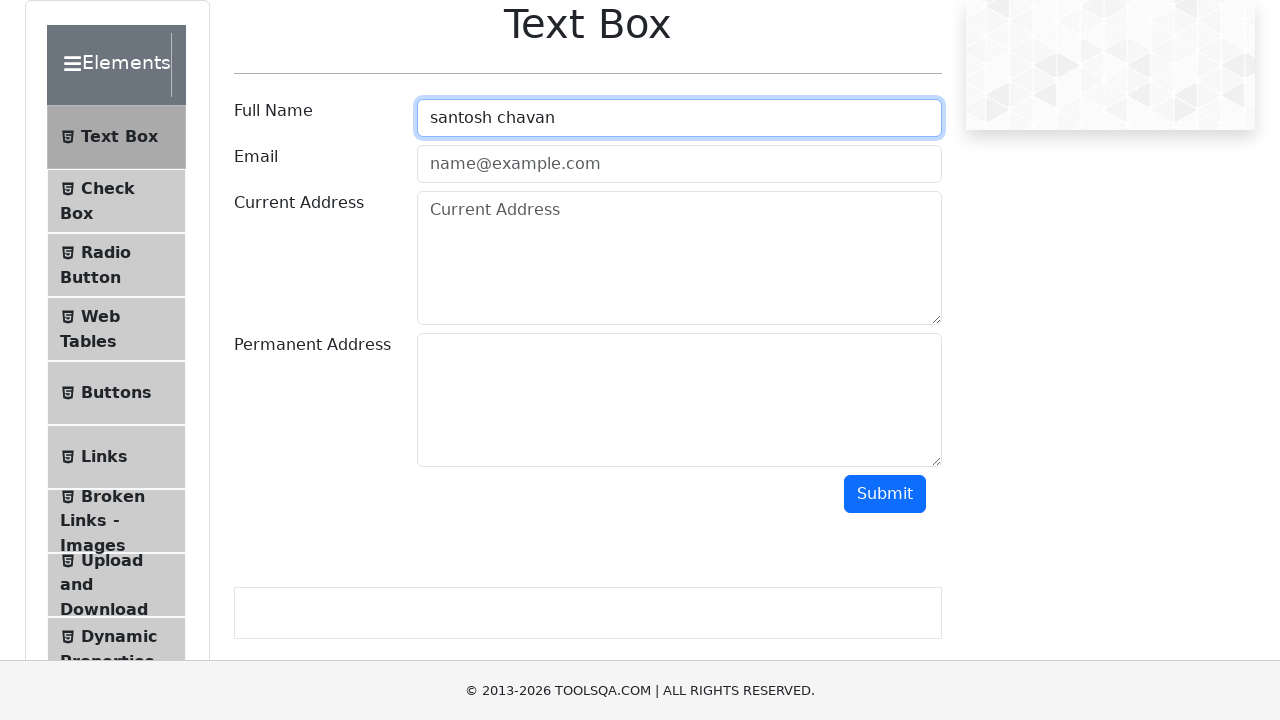

Filled email field with 'username847@gmail.com' on #userEmail
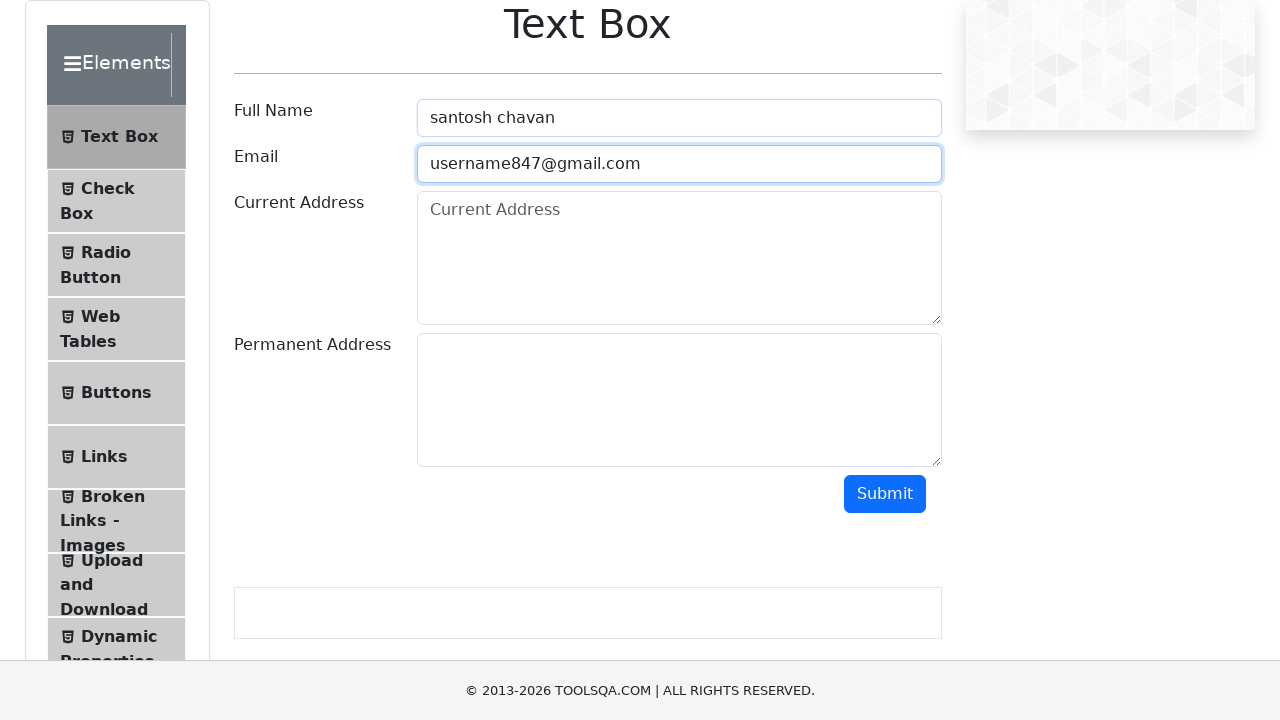

Filled current address field on #currentAddress
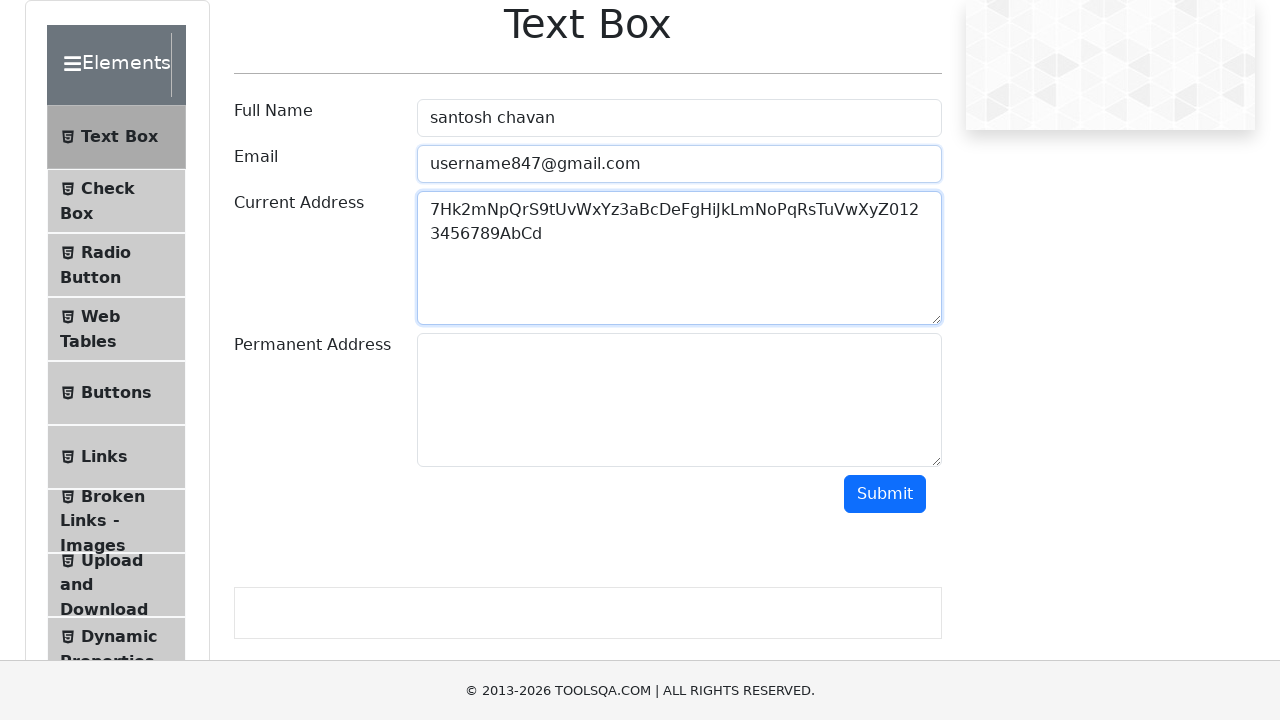

Filled permanent address field on #permanentAddress
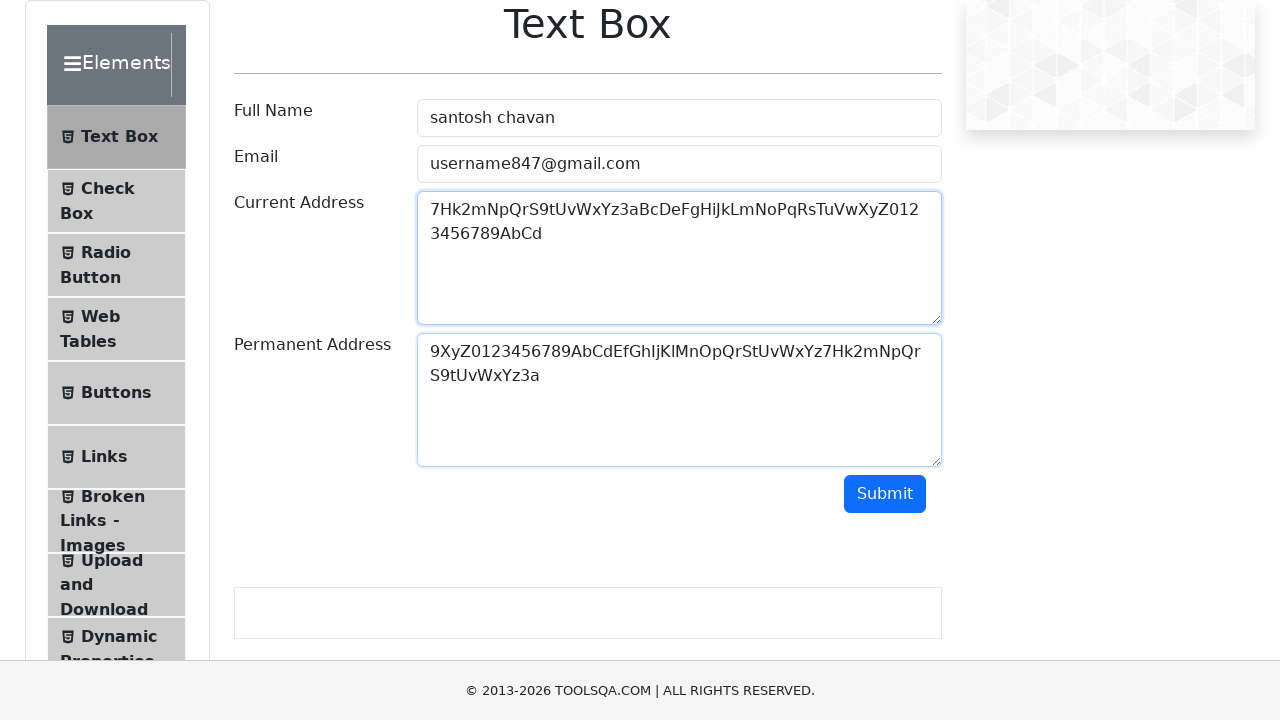

Scrolled submit button into view
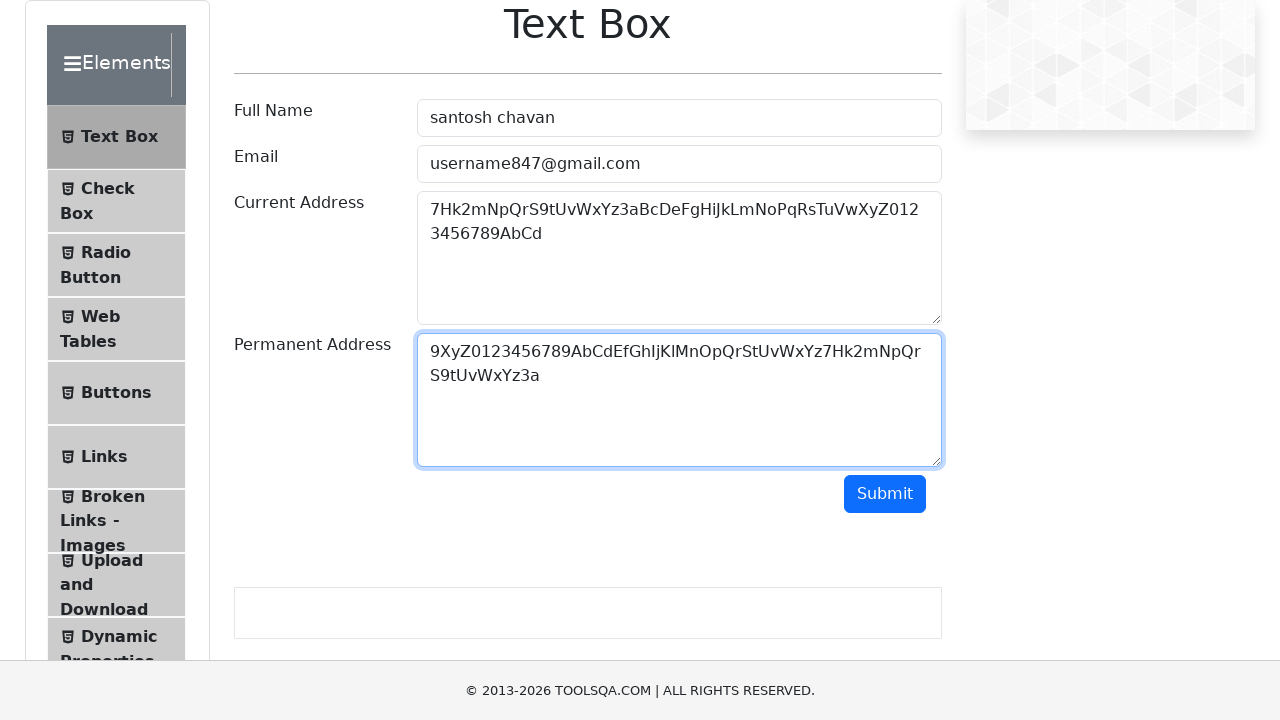

Clicked submit button to submit the Text Box form at (885, 494) on xpath=//button[@type='button' and text()='Submit']
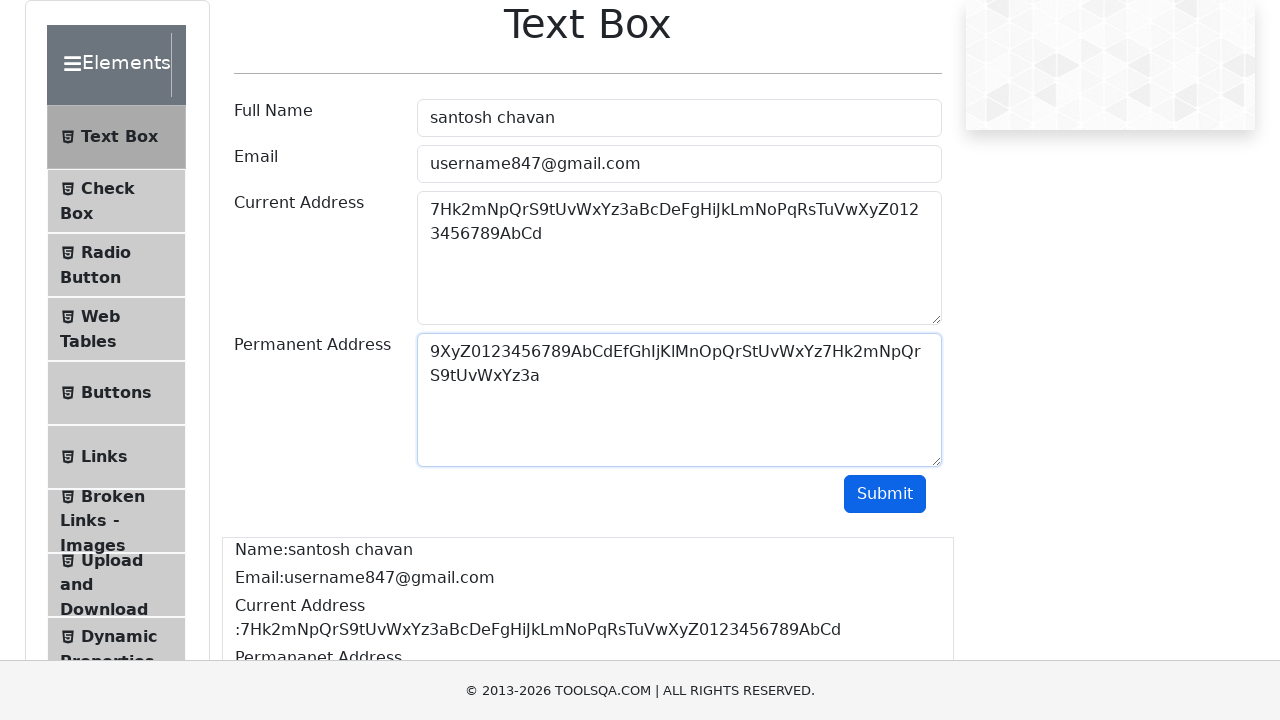

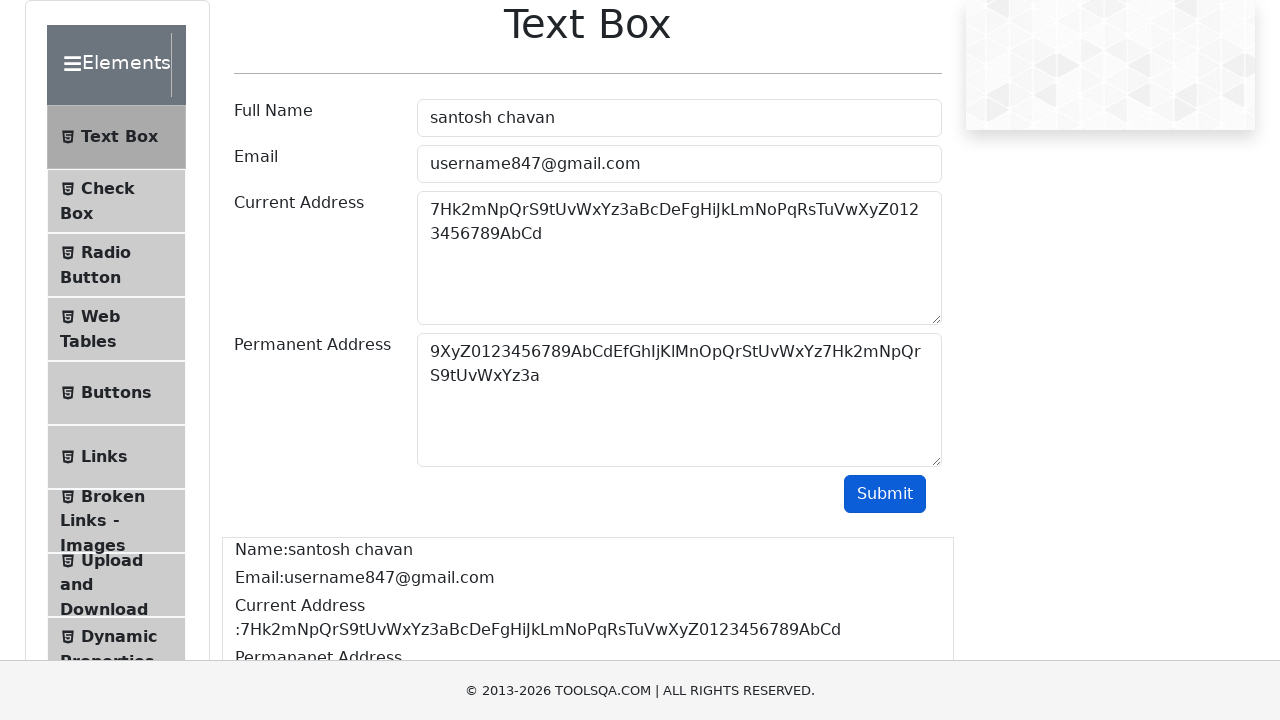